Navigates to ESPN Fantasy Football homepage, clicks on the Scoring Leaders tab in the navigation, and then navigates through multiple pages using the pagination next button.

Starting URL: https://fantasy.espn.com/football

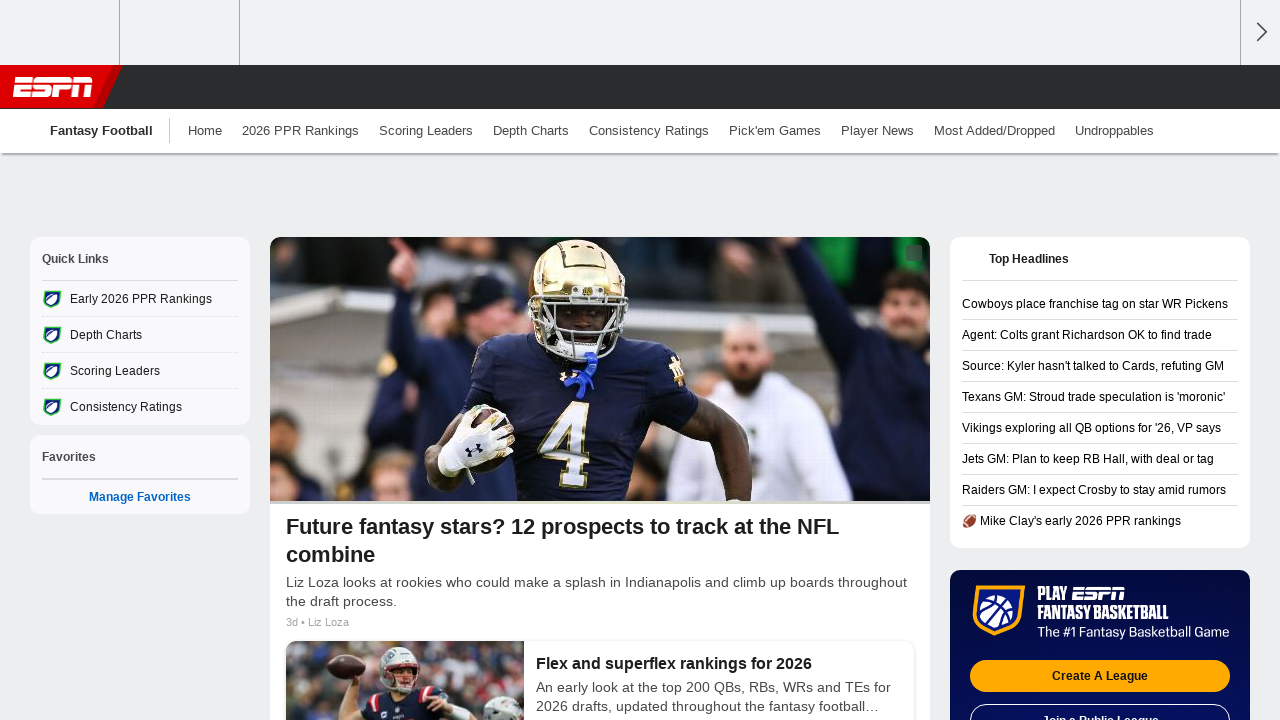

Global navigation container loaded
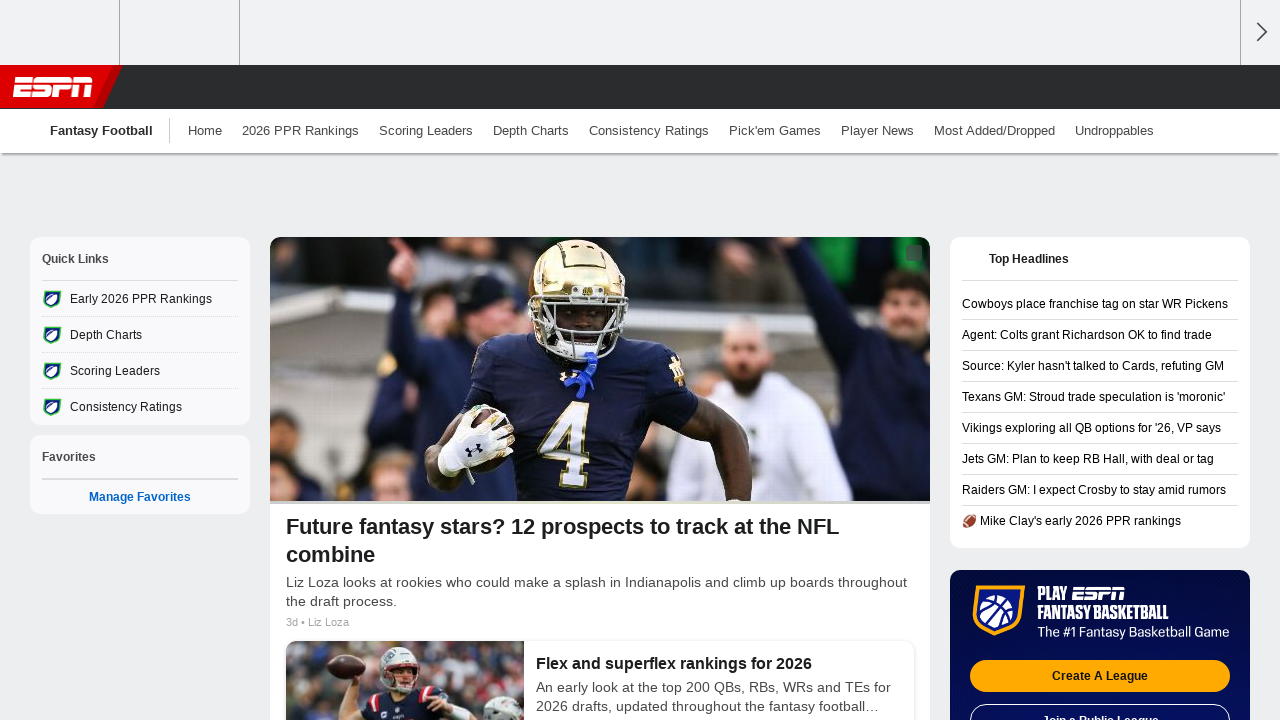

Clicked on Scoring Leaders tab in navigation at (426, 130) on .global-nav-container .sub >> nth=2 >> .link-text
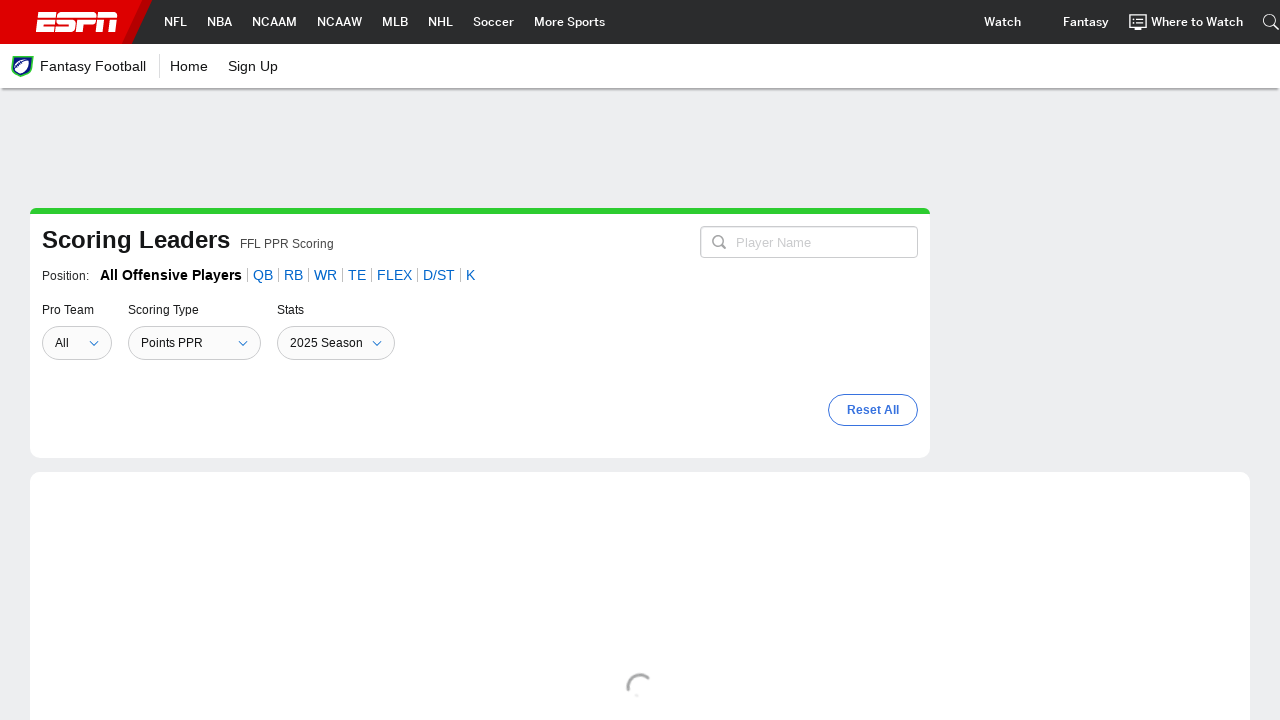

Scoring Leaders table loaded
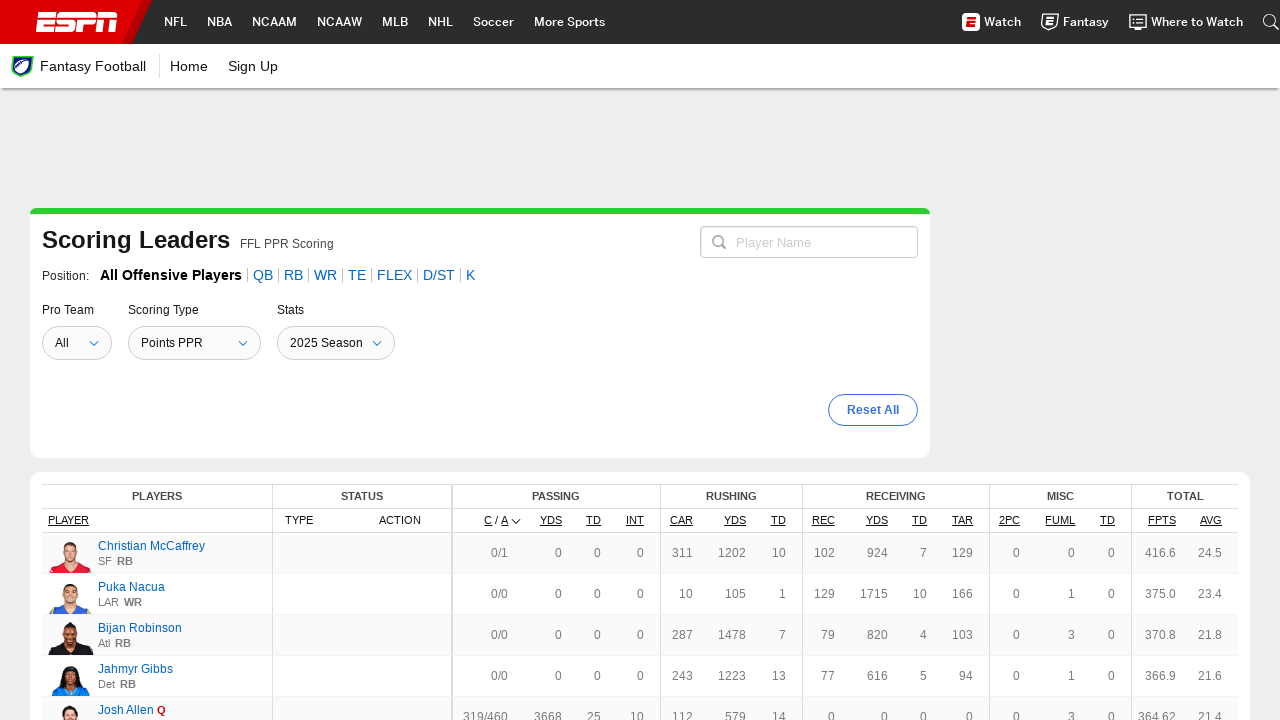

Clicked pagination next button to navigate to next page at (785, 454) on .Pagination__Button--next
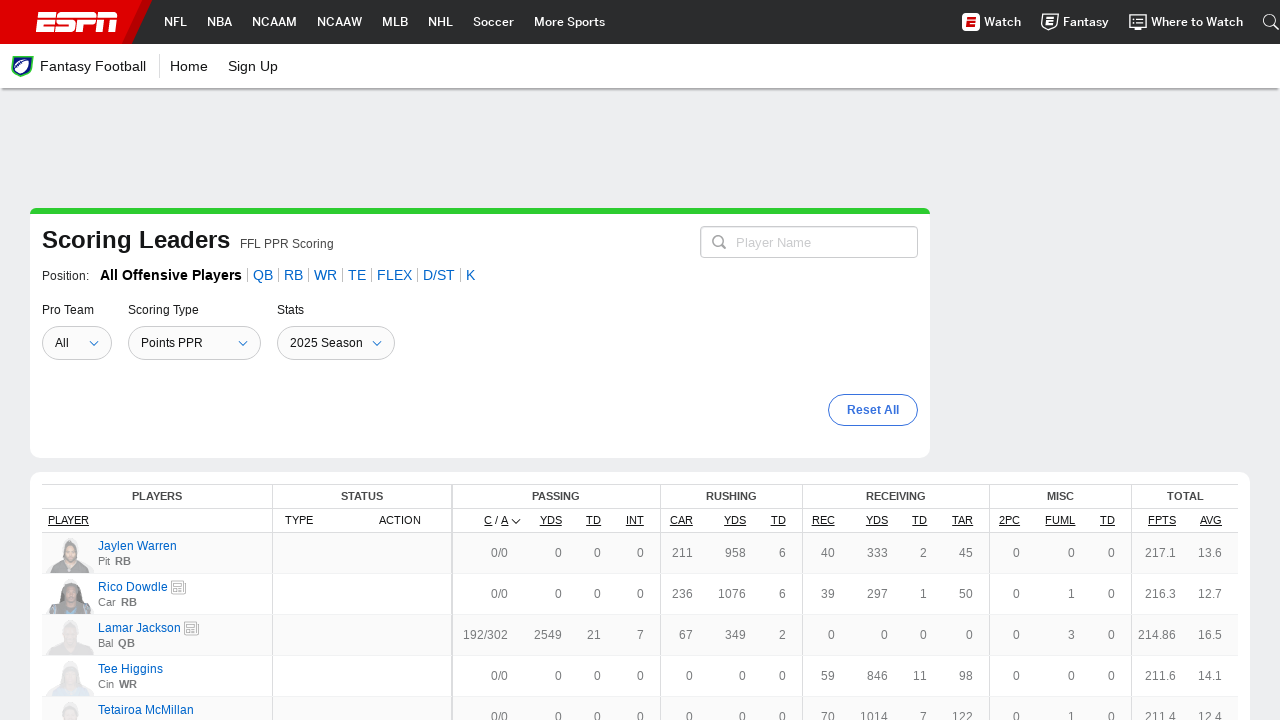

Next page table content loaded
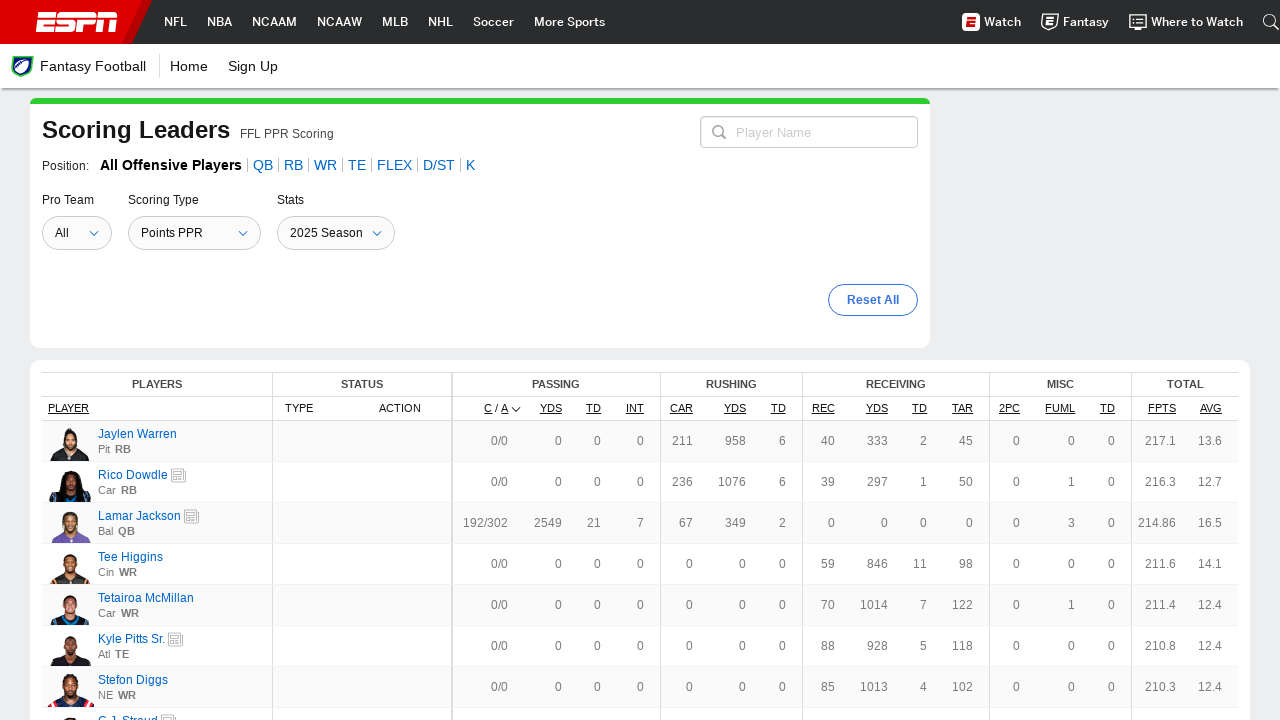

Clicked pagination next button to navigate to next page at (785, 454) on .Pagination__Button--next
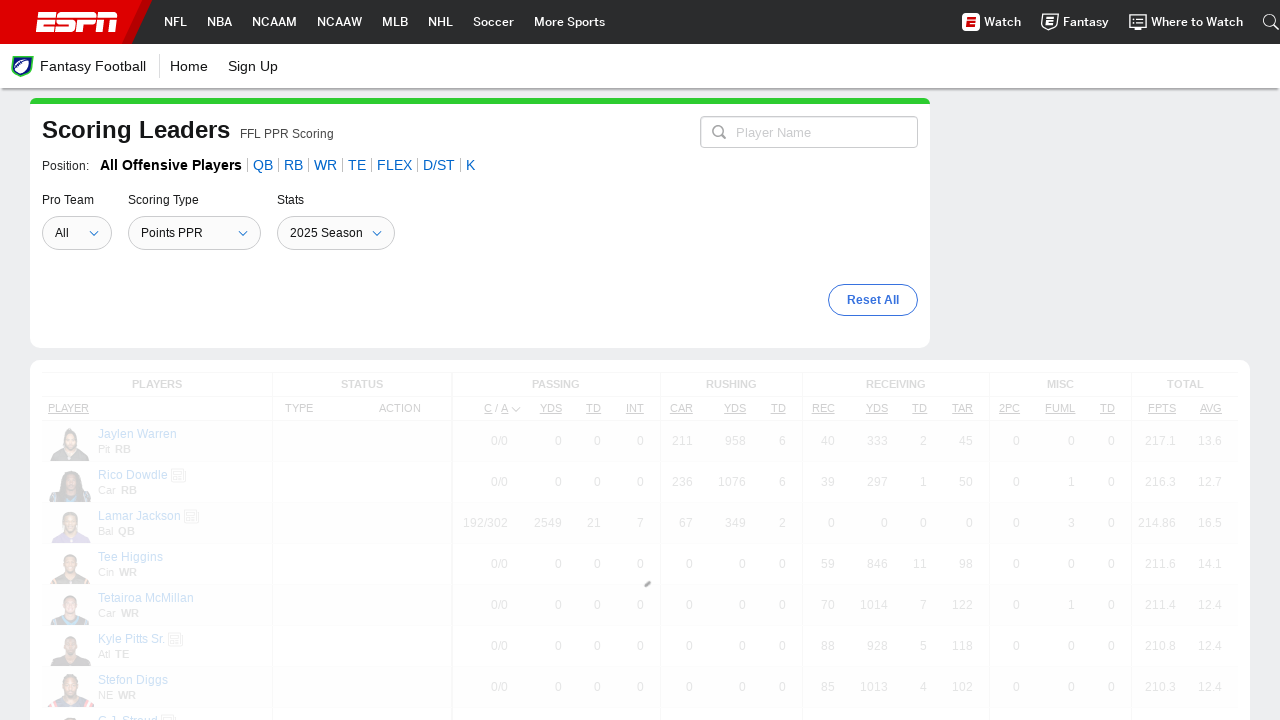

Next page table content loaded
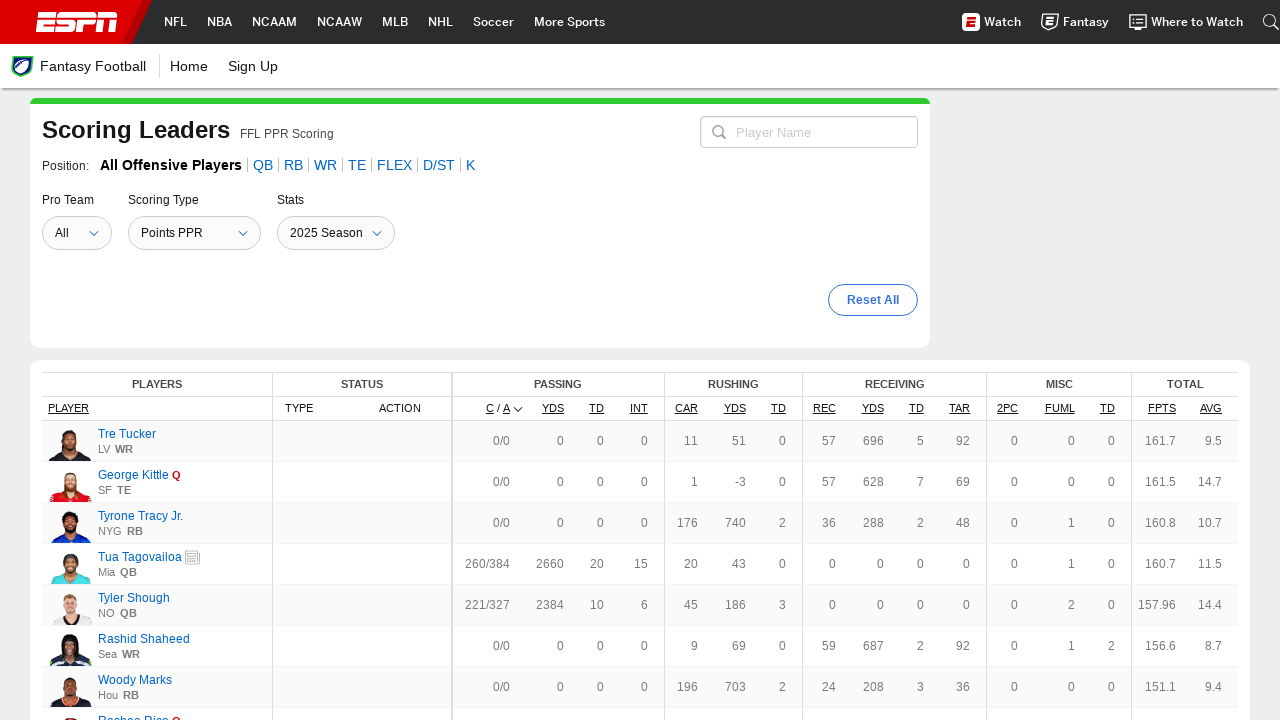

Clicked pagination next button to navigate to next page at (785, 454) on .Pagination__Button--next
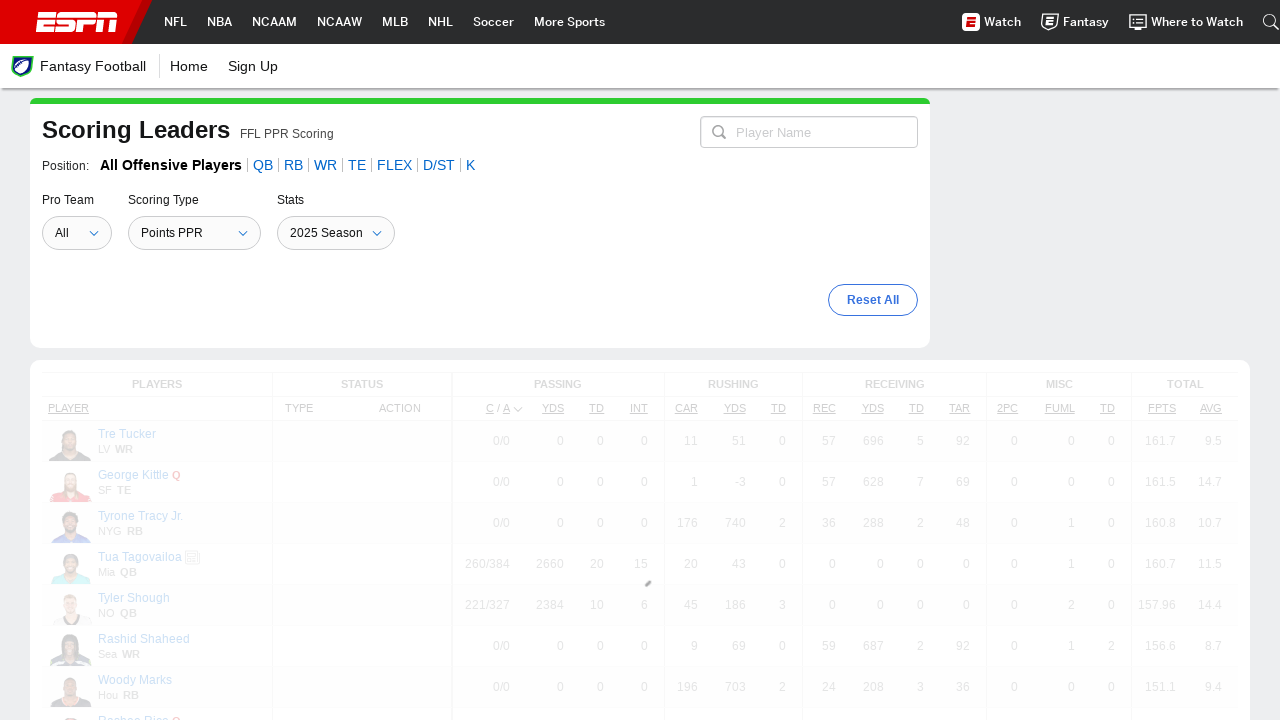

Next page table content loaded
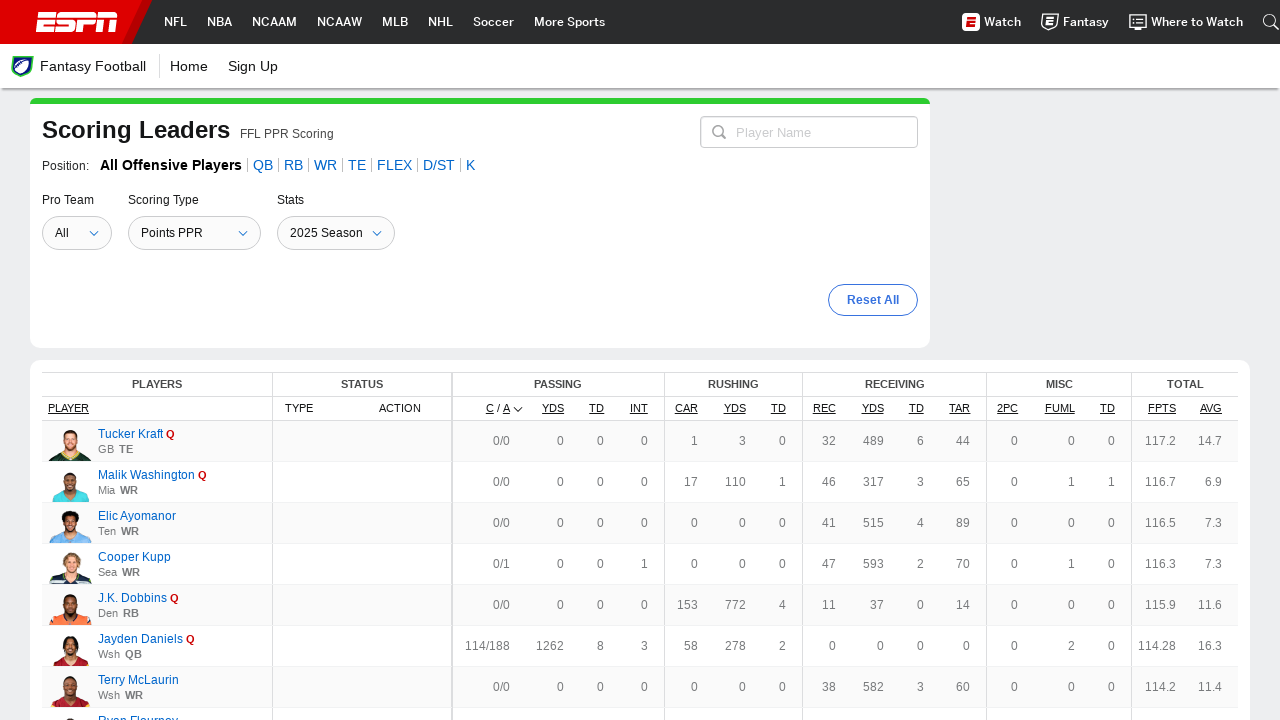

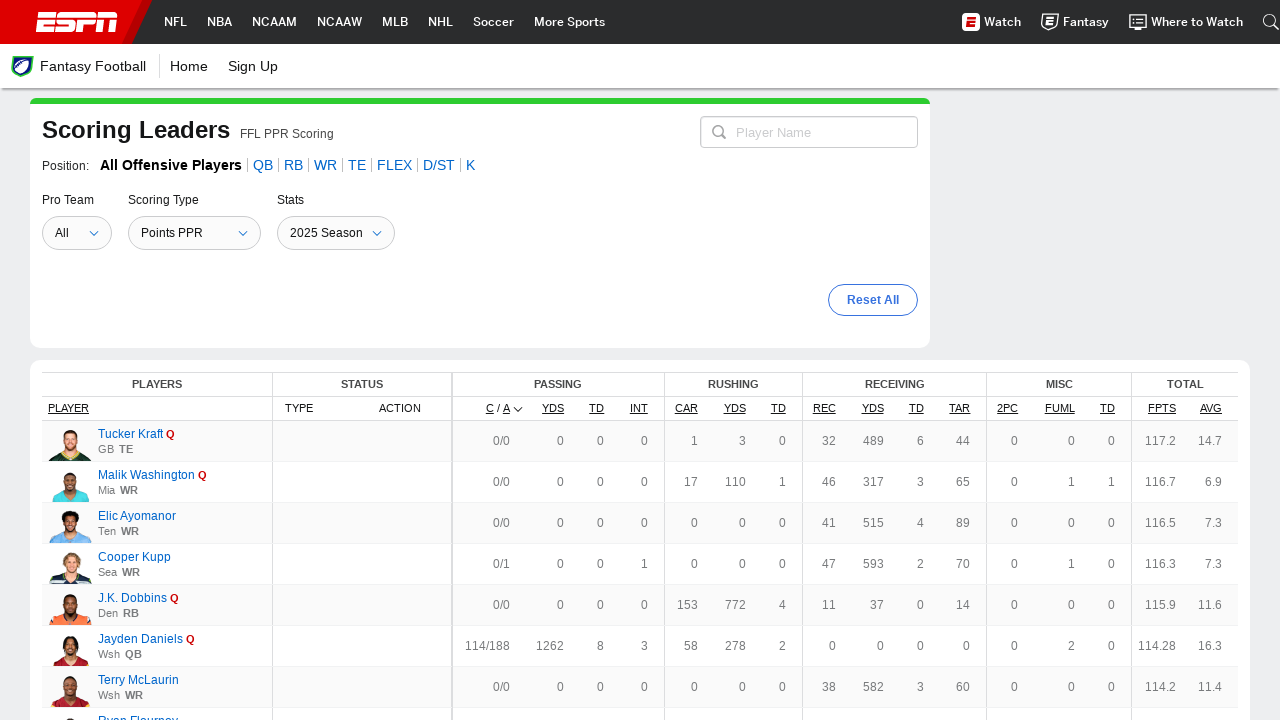